Tests opening the navigation bar by clicking the arrow toggler

Starting URL: https://test2-metafora-game.web.app/#/

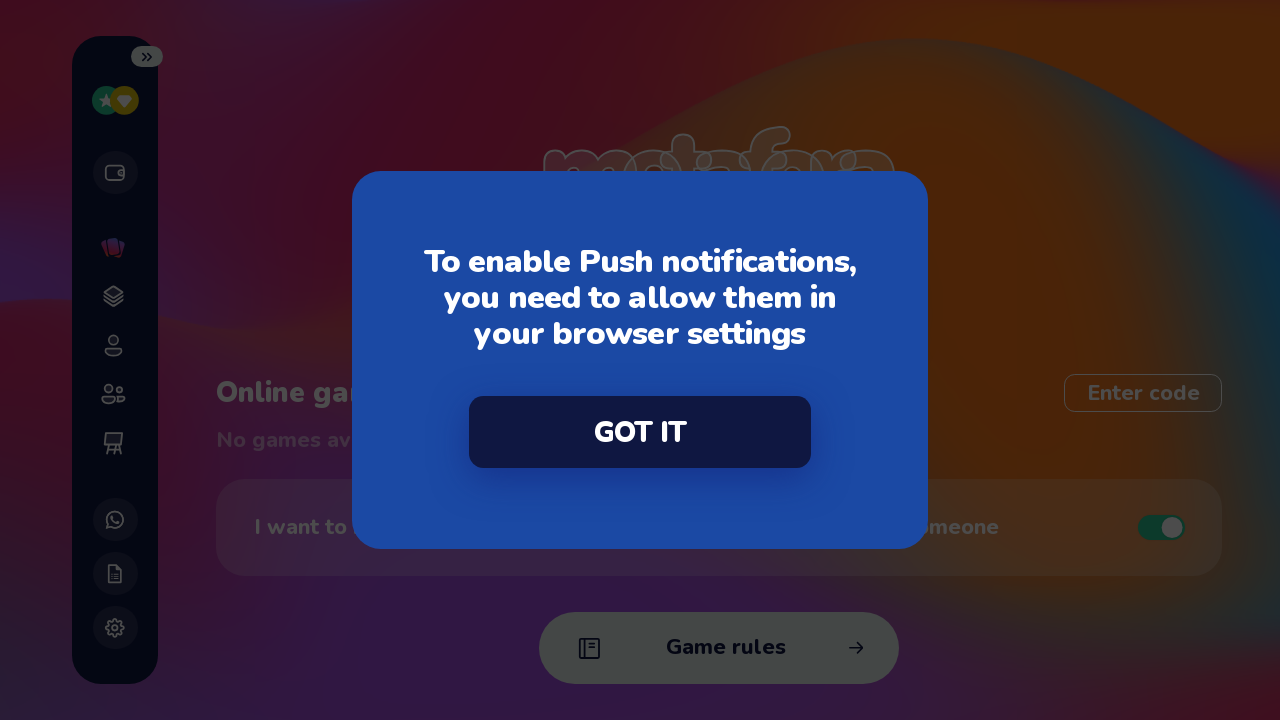

Dismissed initial popup by clicking 'Got it' button at (640, 432) on internal:text="Got it"i
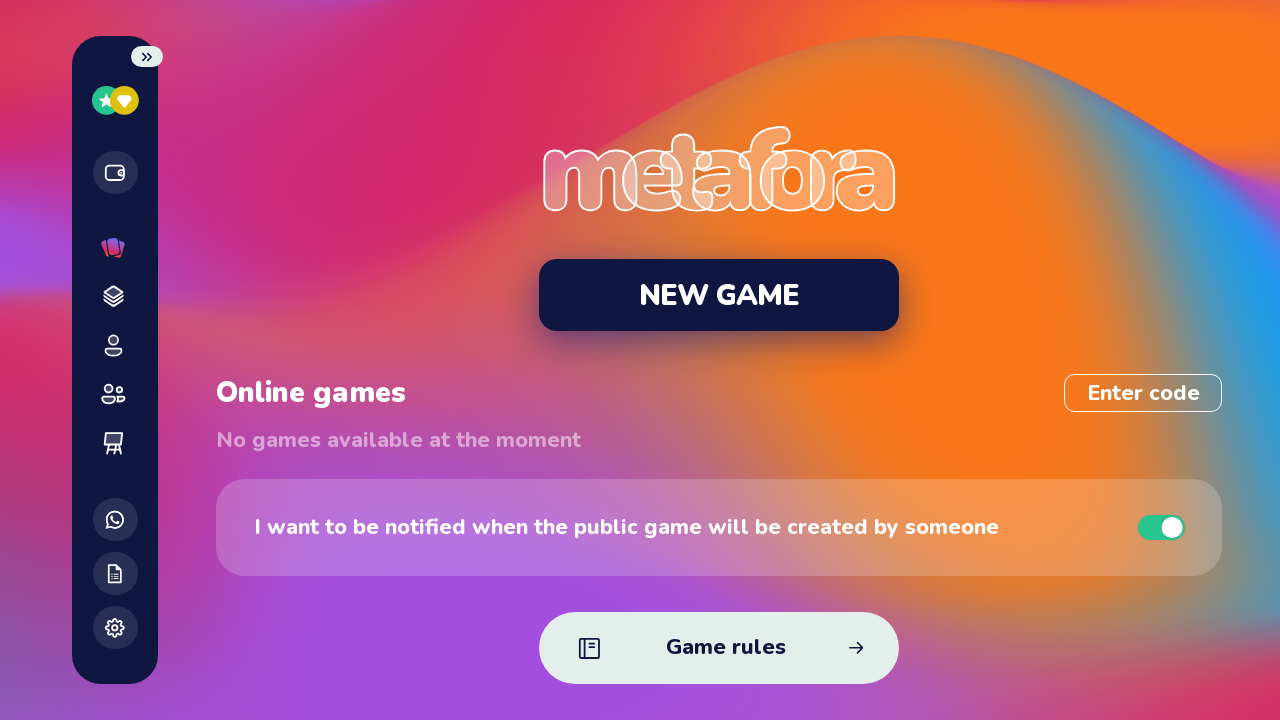

Clicked arrow toggler to open navigation bar at (147, 57) on .ArrowToggler--Co3Av
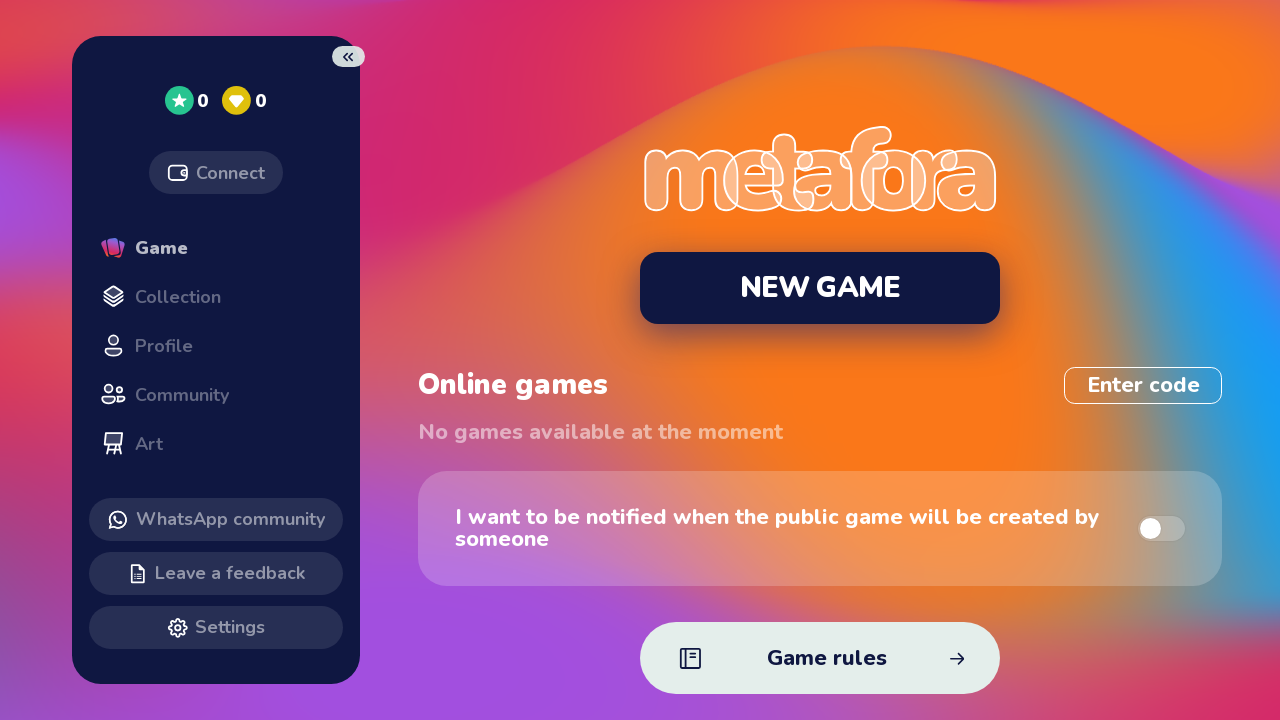

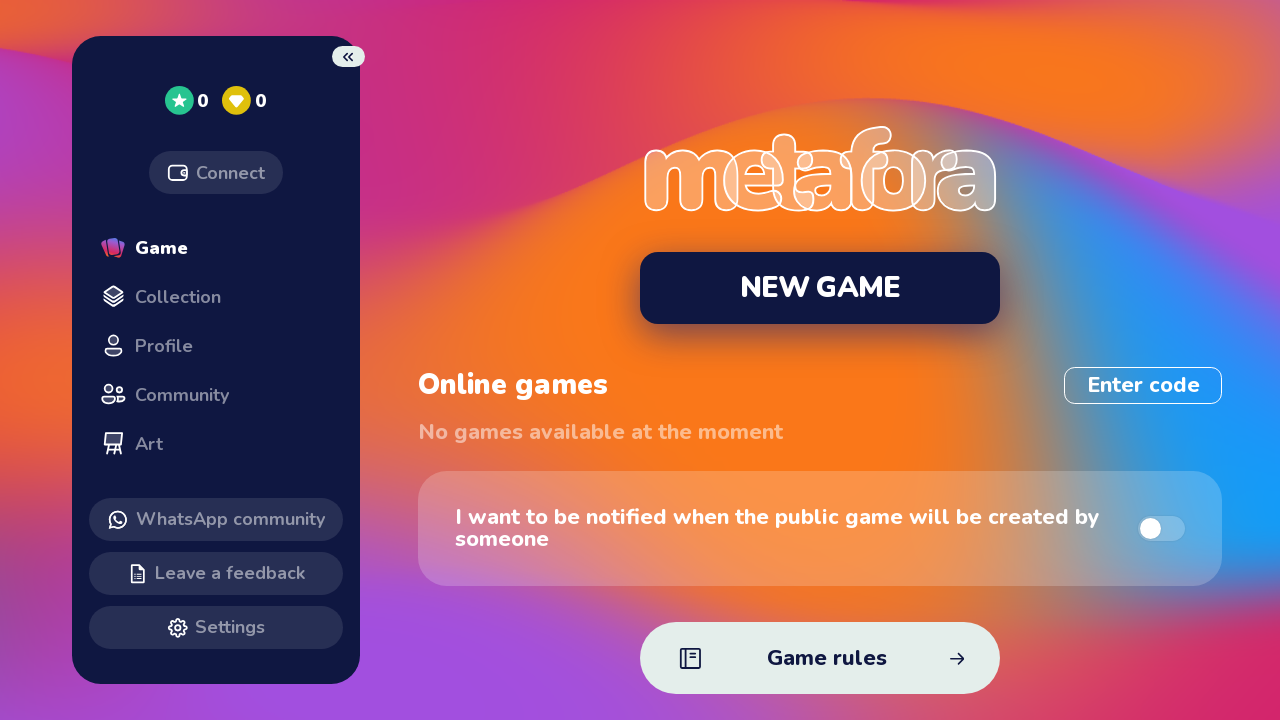